Tests browser back button navigation between filter views

Starting URL: https://demo.playwright.dev/todomvc

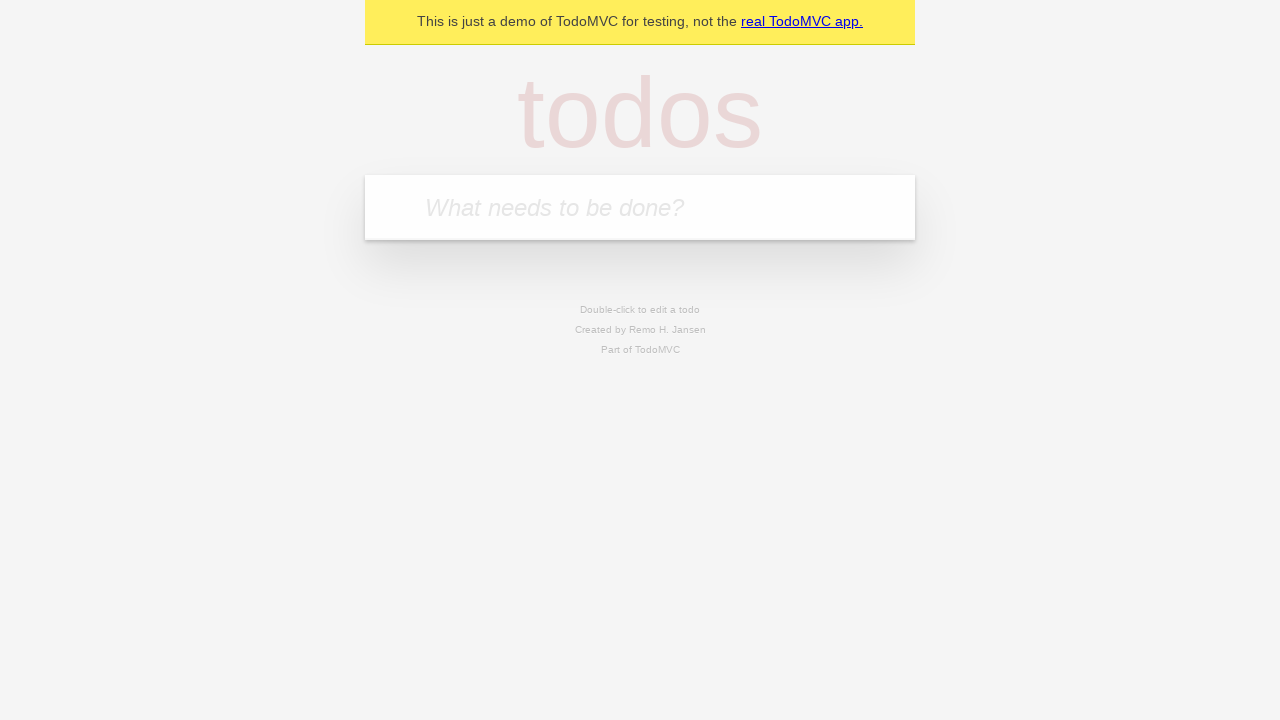

Filled new todo input with 'buy some cheese' on .new-todo
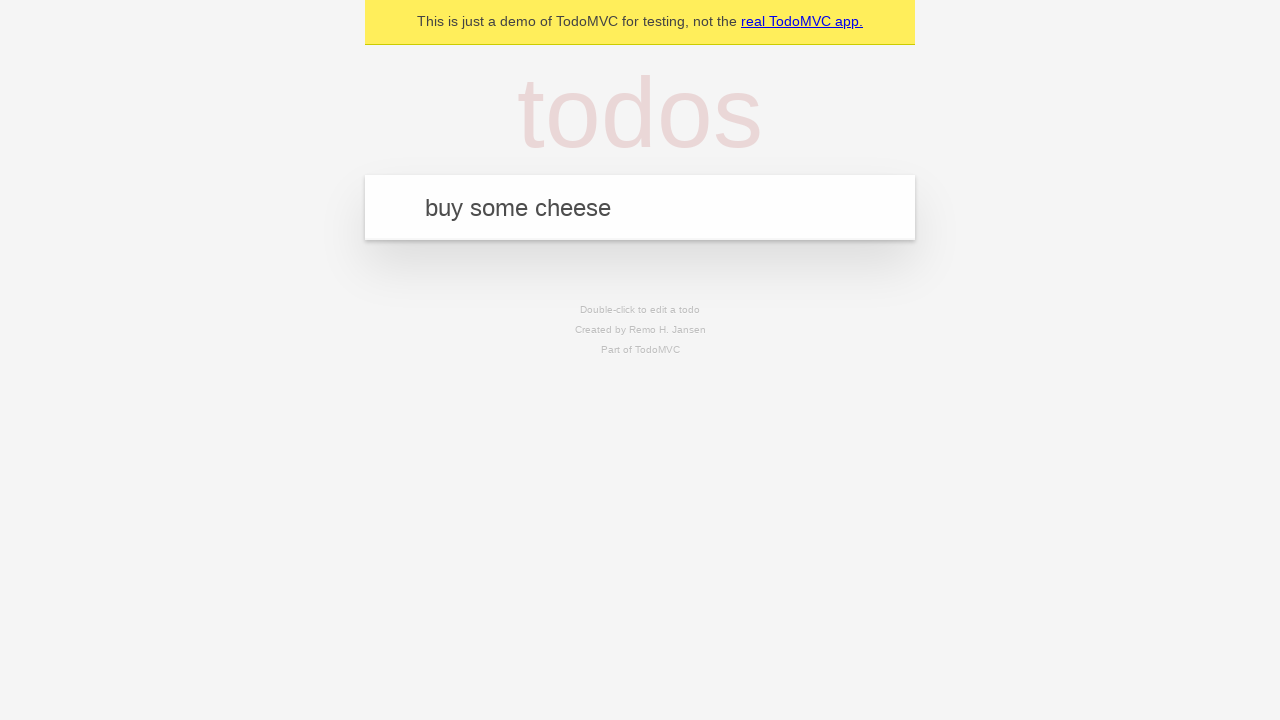

Pressed Enter to add first todo on .new-todo
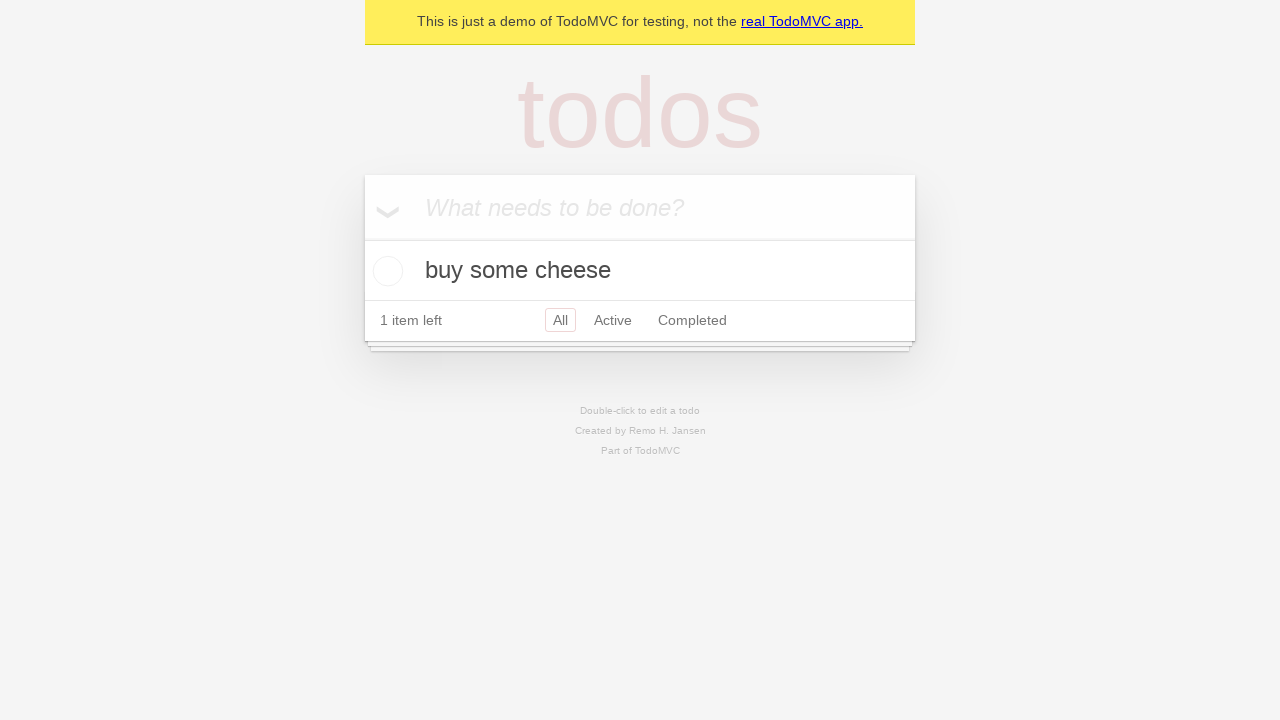

Filled new todo input with 'feed the cat' on .new-todo
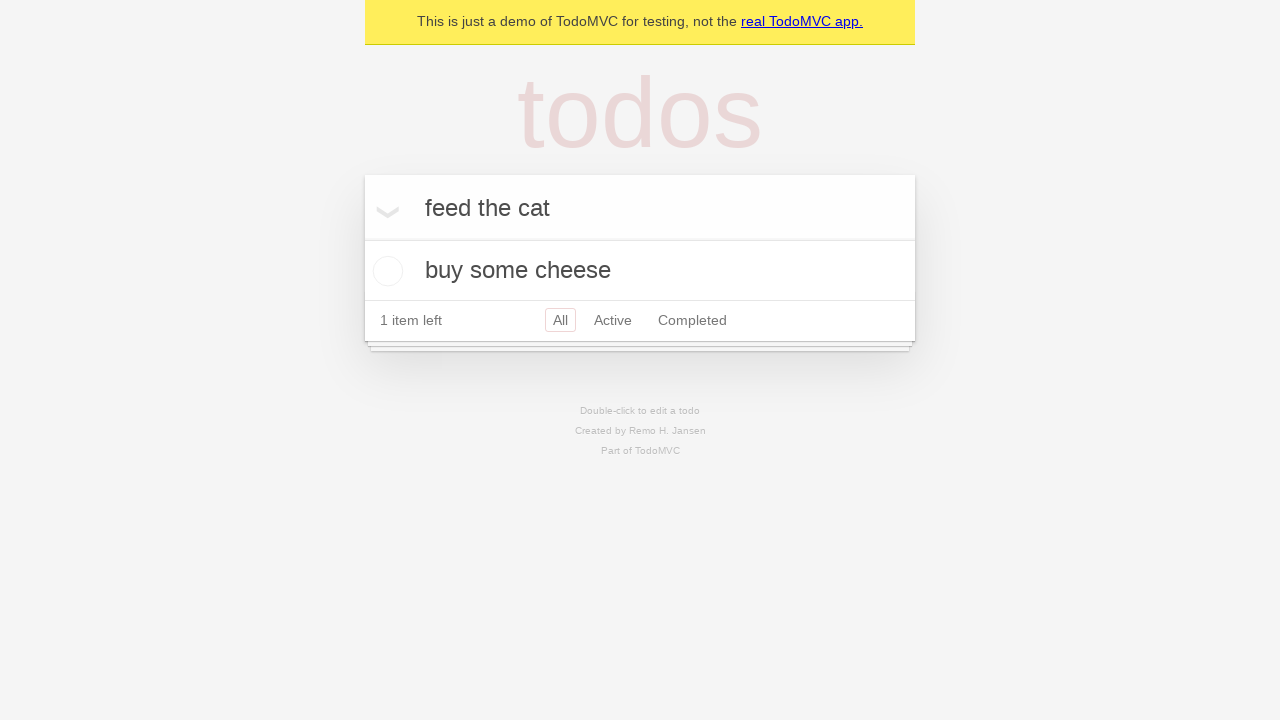

Pressed Enter to add second todo on .new-todo
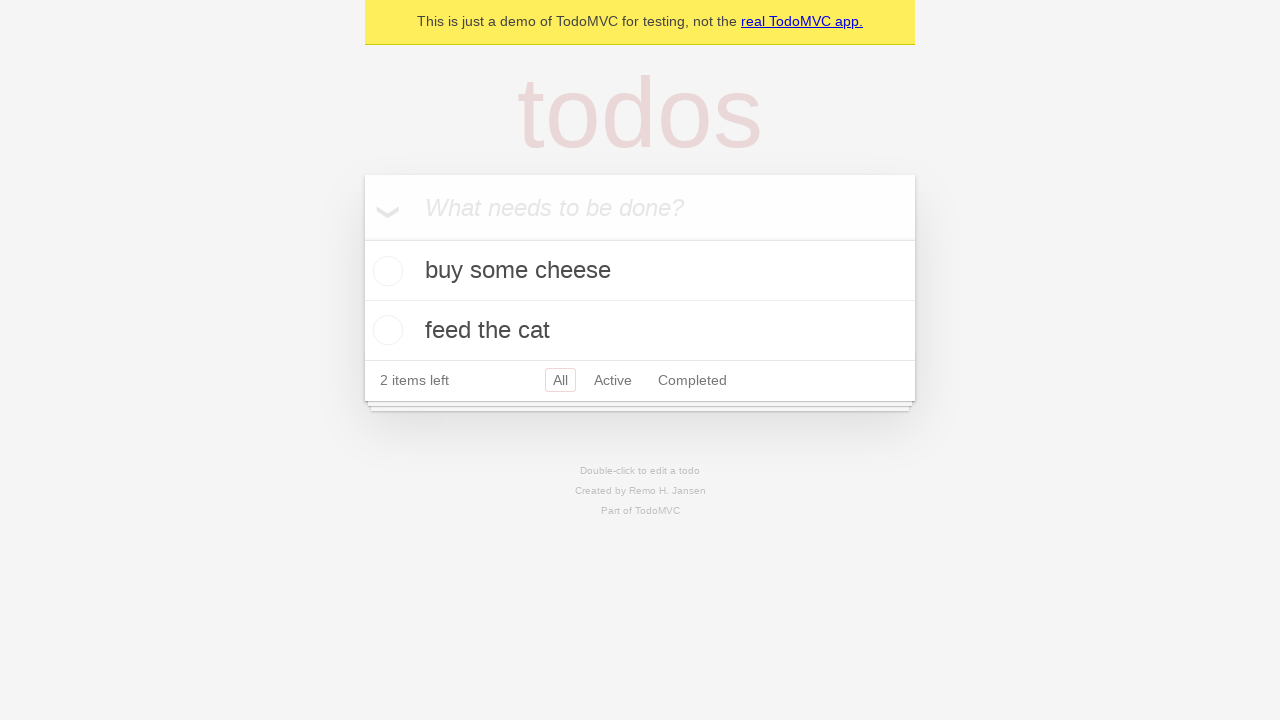

Filled new todo input with 'book a doctors appointment' on .new-todo
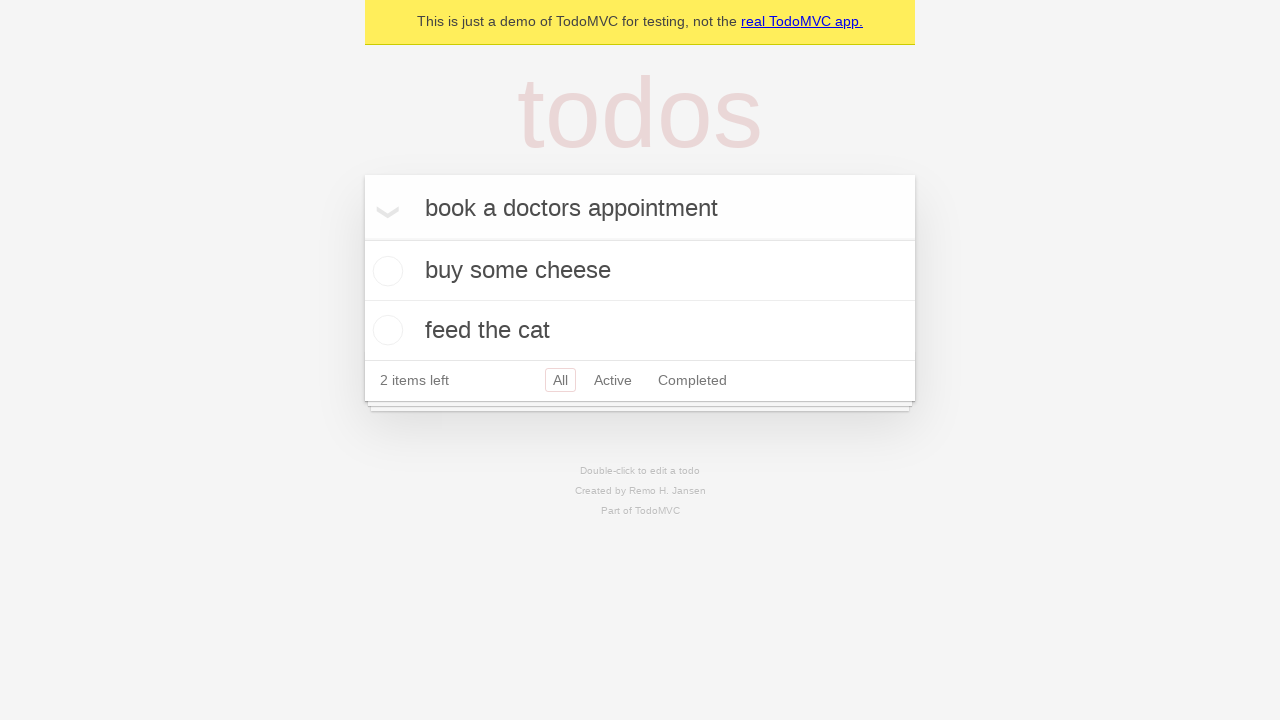

Pressed Enter to add third todo on .new-todo
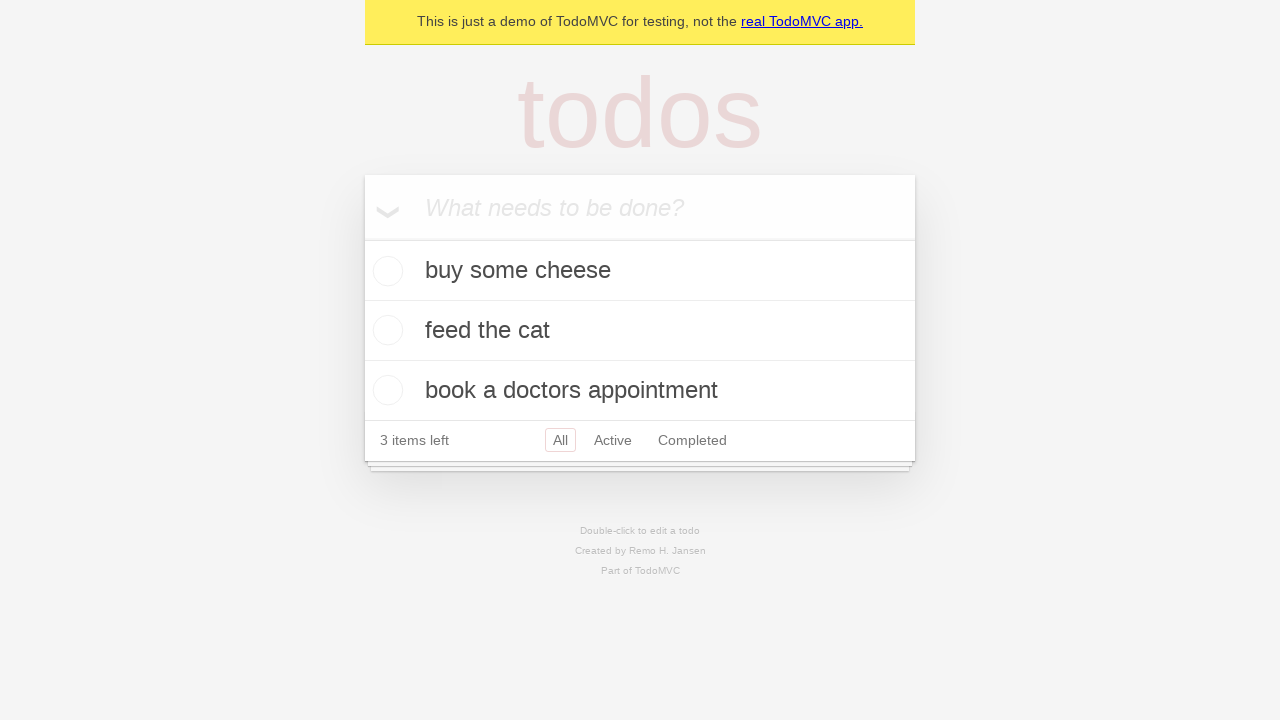

Waited for third todo item to appear in the list
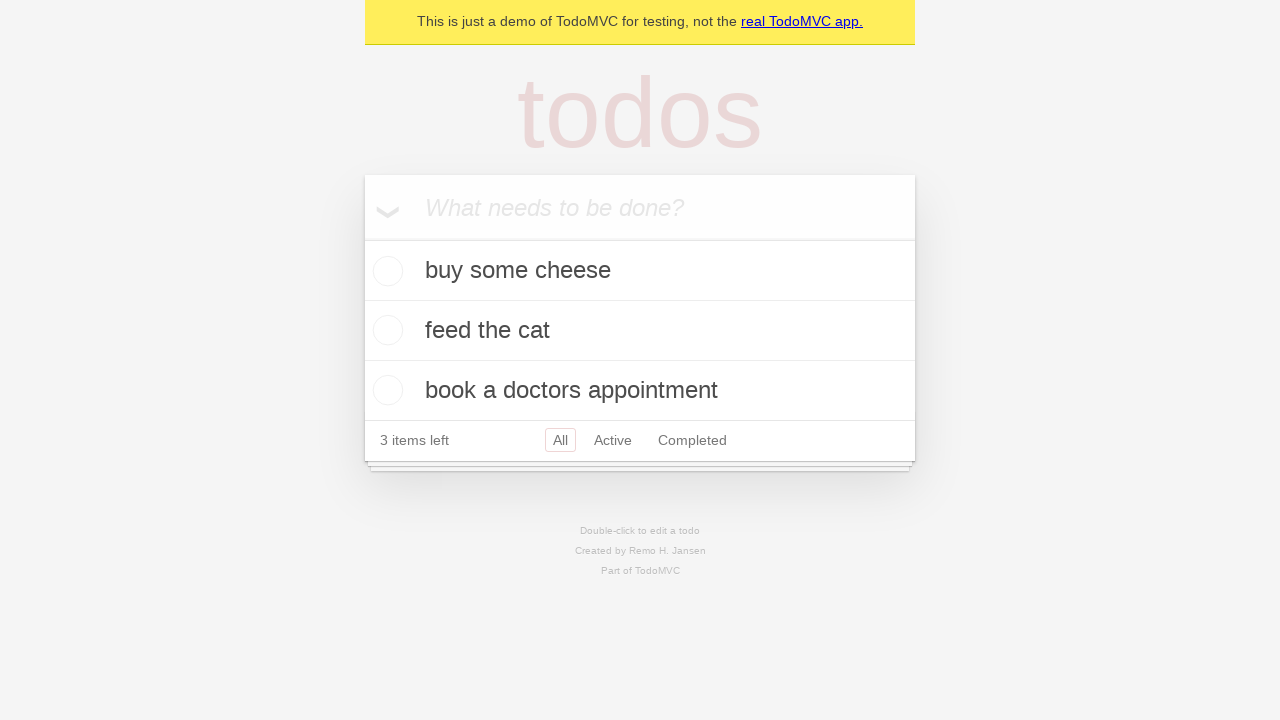

Marked second todo item as complete at (385, 330) on .todo-list li .toggle >> nth=1
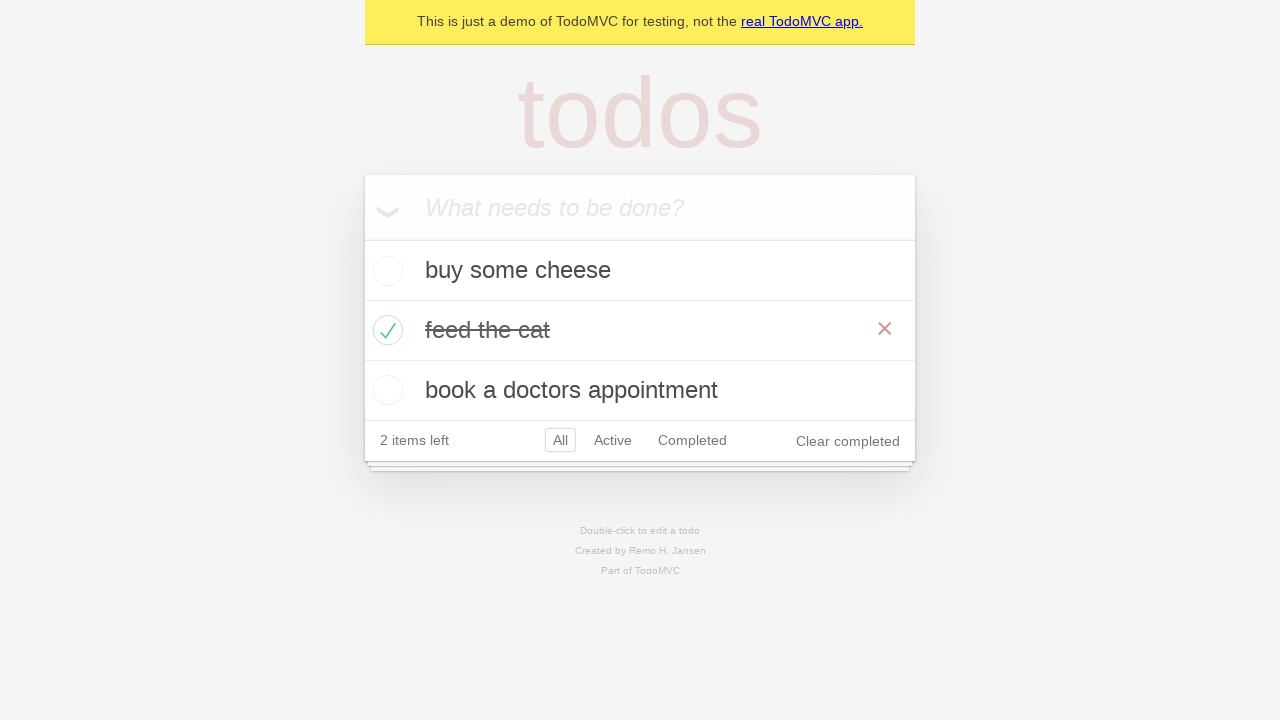

Clicked 'All' filter to view all todos at (560, 440) on .filters >> text=All
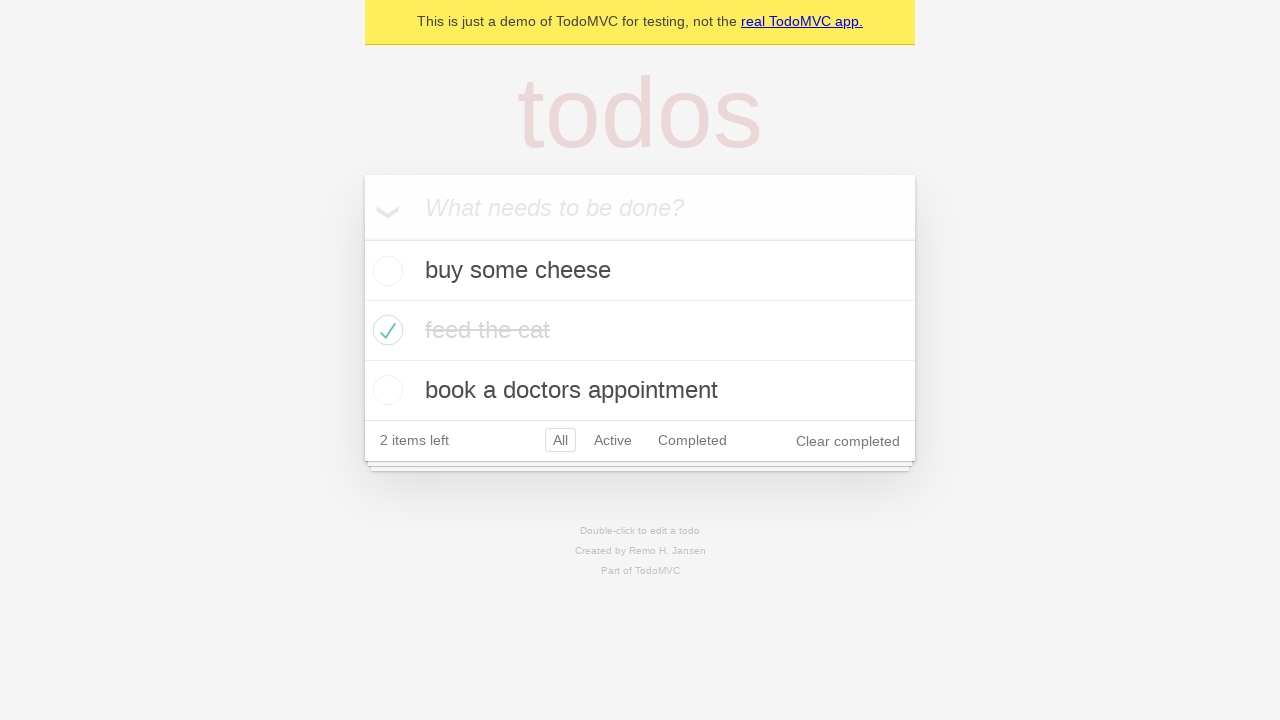

Clicked 'Active' filter to view only active todos at (613, 440) on .filters >> text=Active
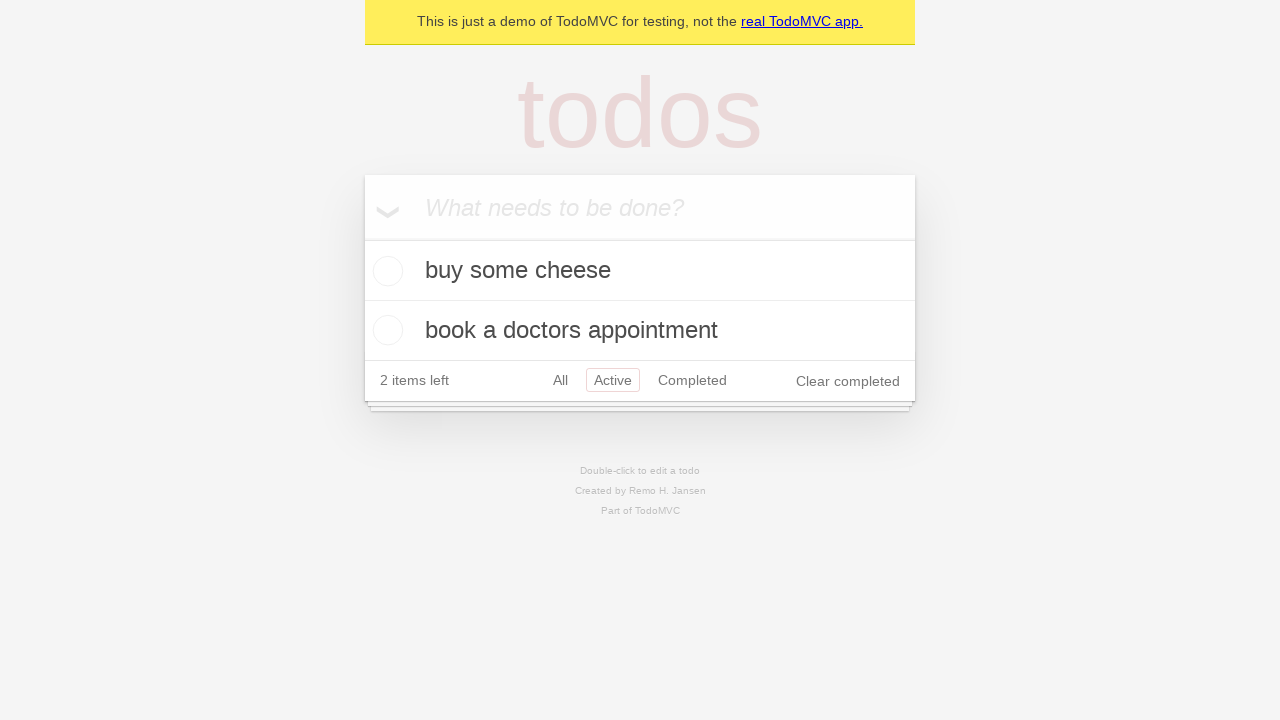

Clicked 'Completed' filter to view only completed todos at (692, 380) on .filters >> text=Completed
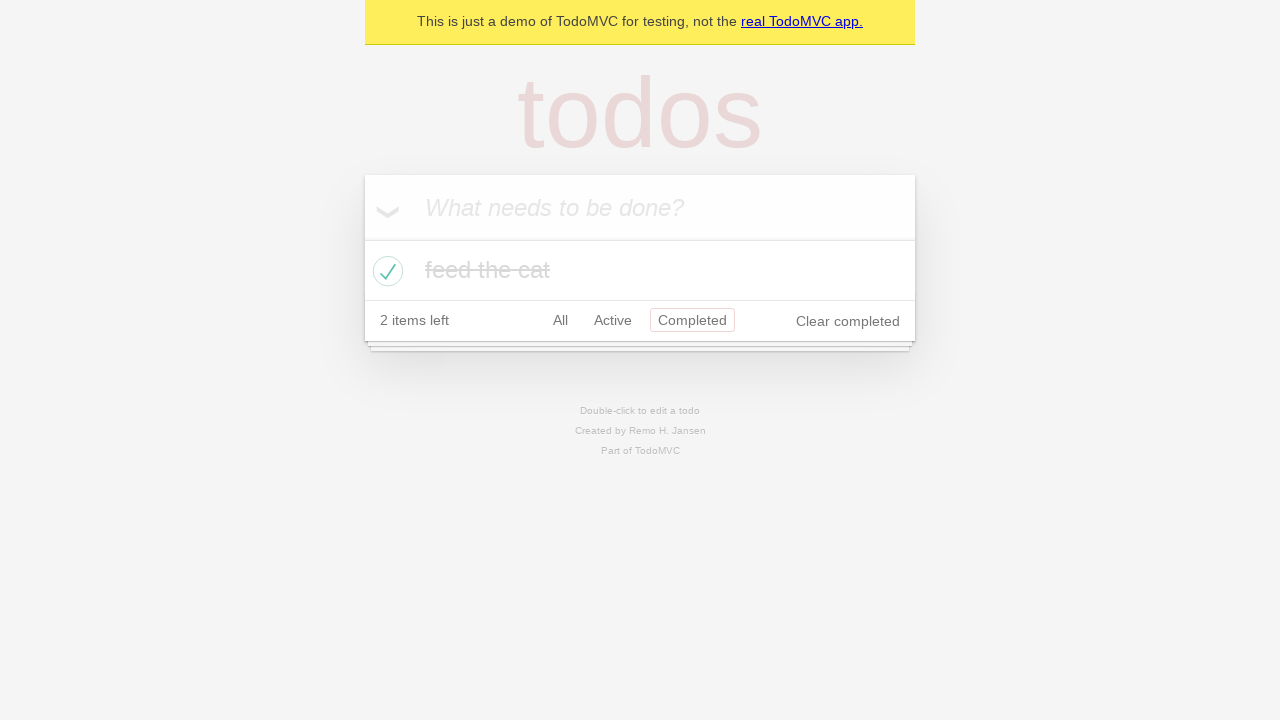

Navigated back to 'Active' filter view using browser back button
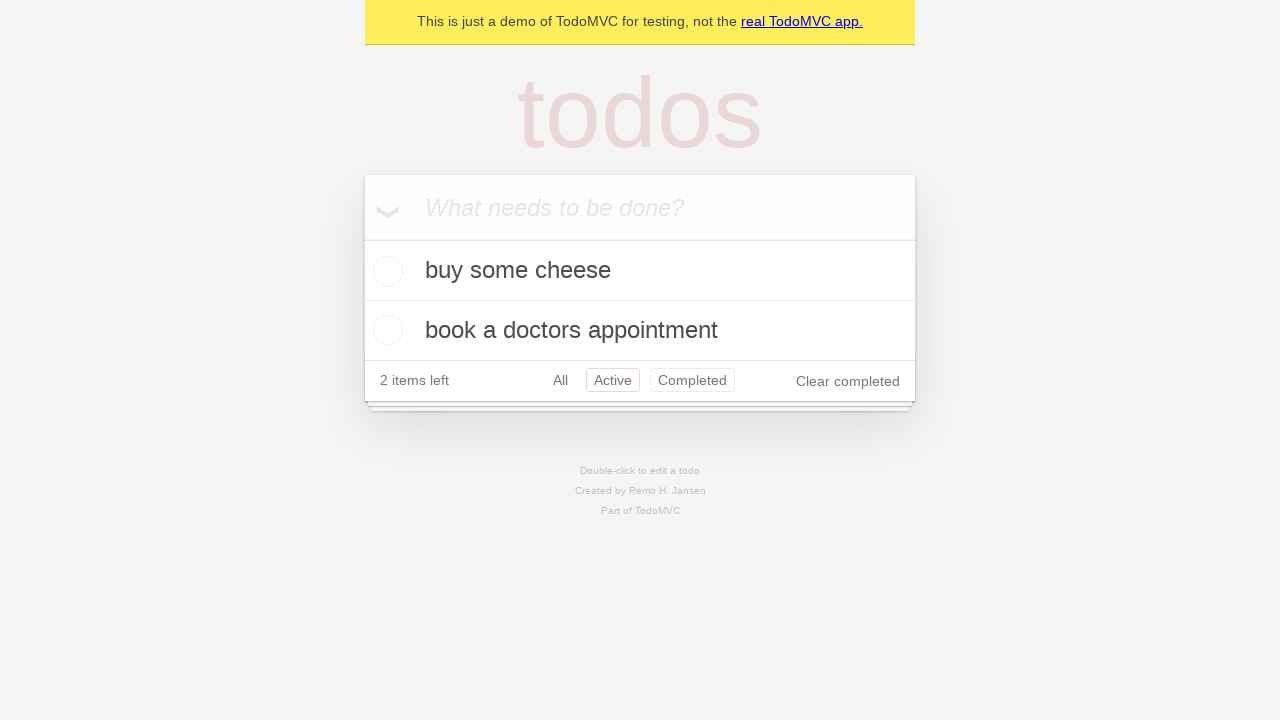

Navigated back to 'All' filter view using browser back button
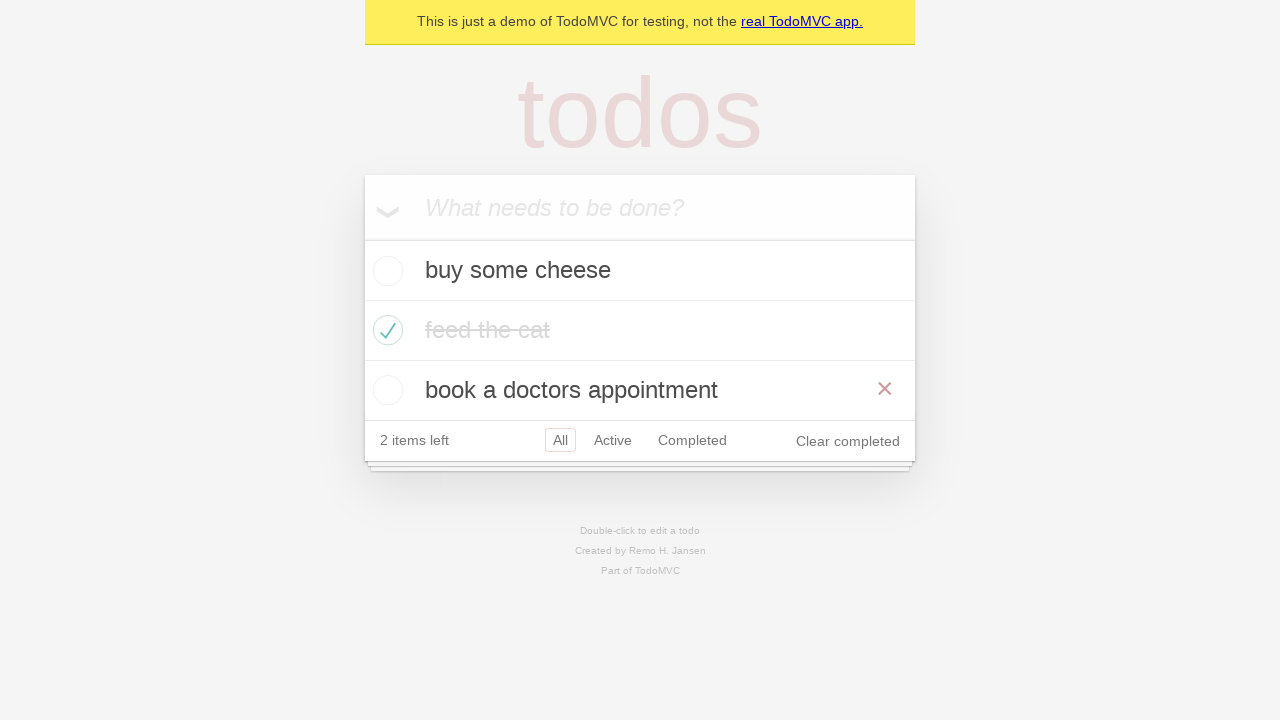

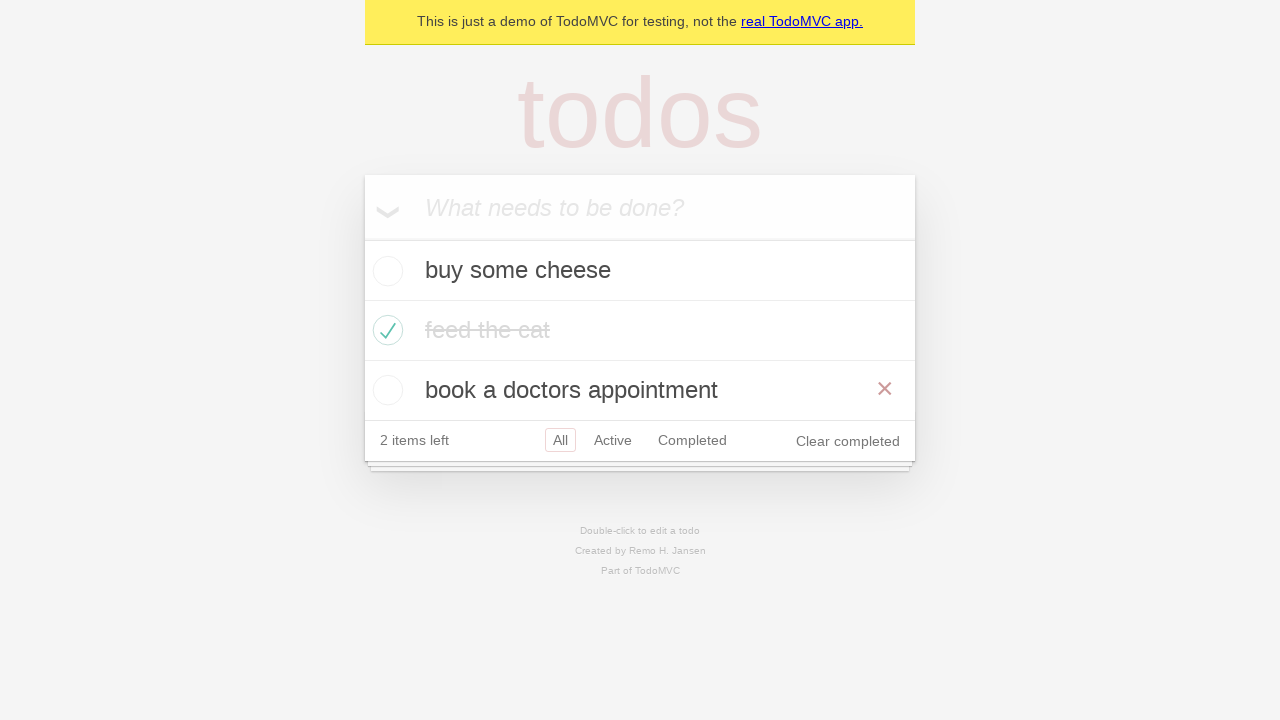